Navigates to the forgot password page by clicking the 'Forgot your password' link and verifies the reset password page is displayed

Starting URL: https://opensource-demo.orangehrmlive.com/

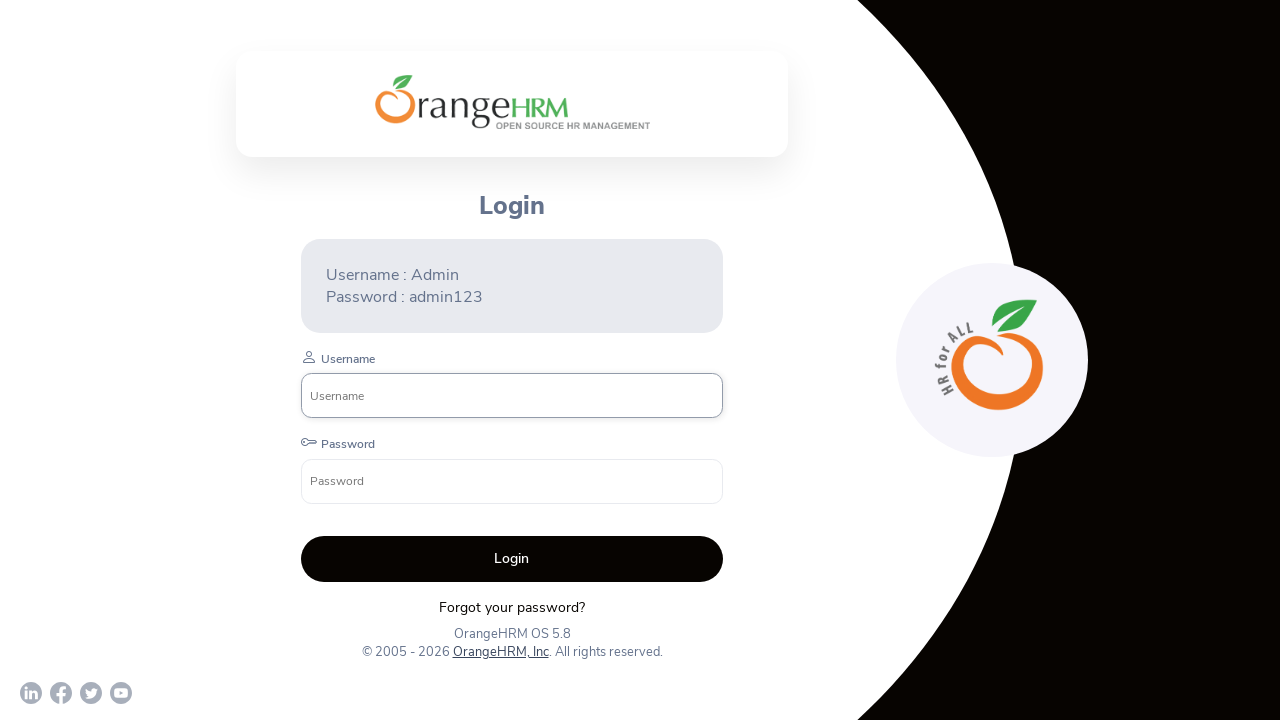

Clicked 'Forgot your password' link at (512, 607) on xpath=//div[@class='orangehrm-login-forgot']/p
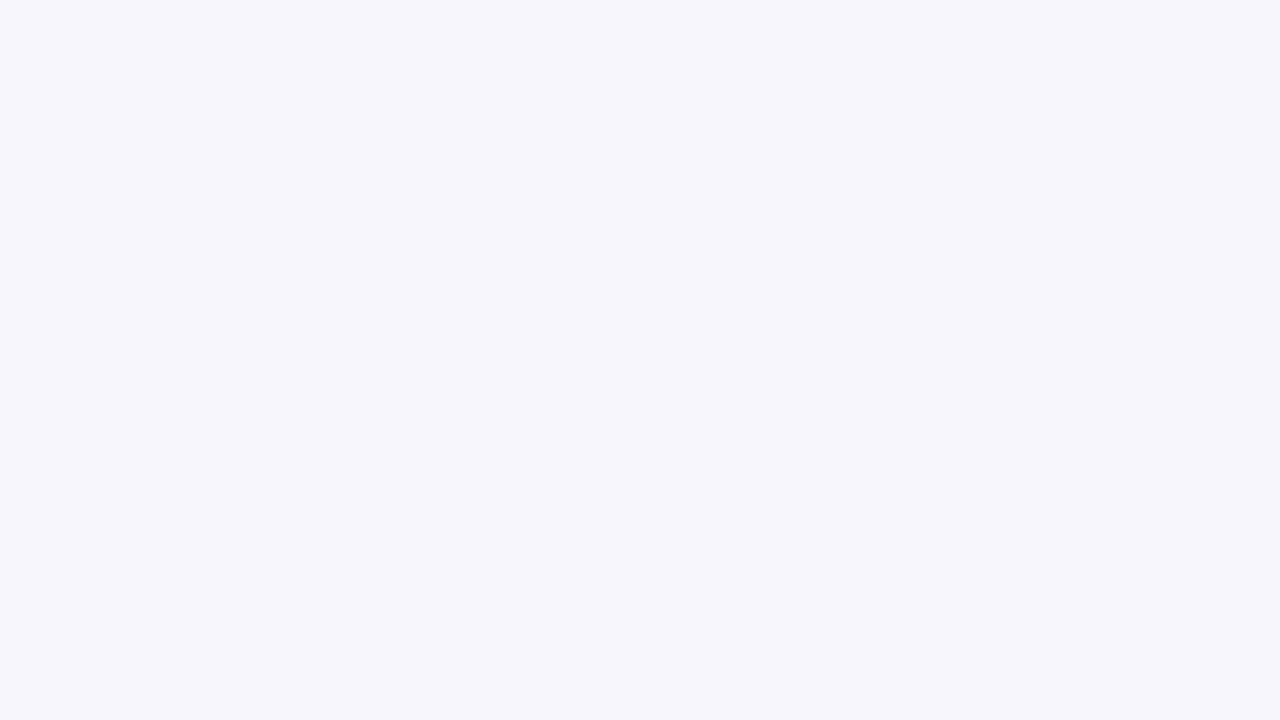

Reset password page header loaded and became visible
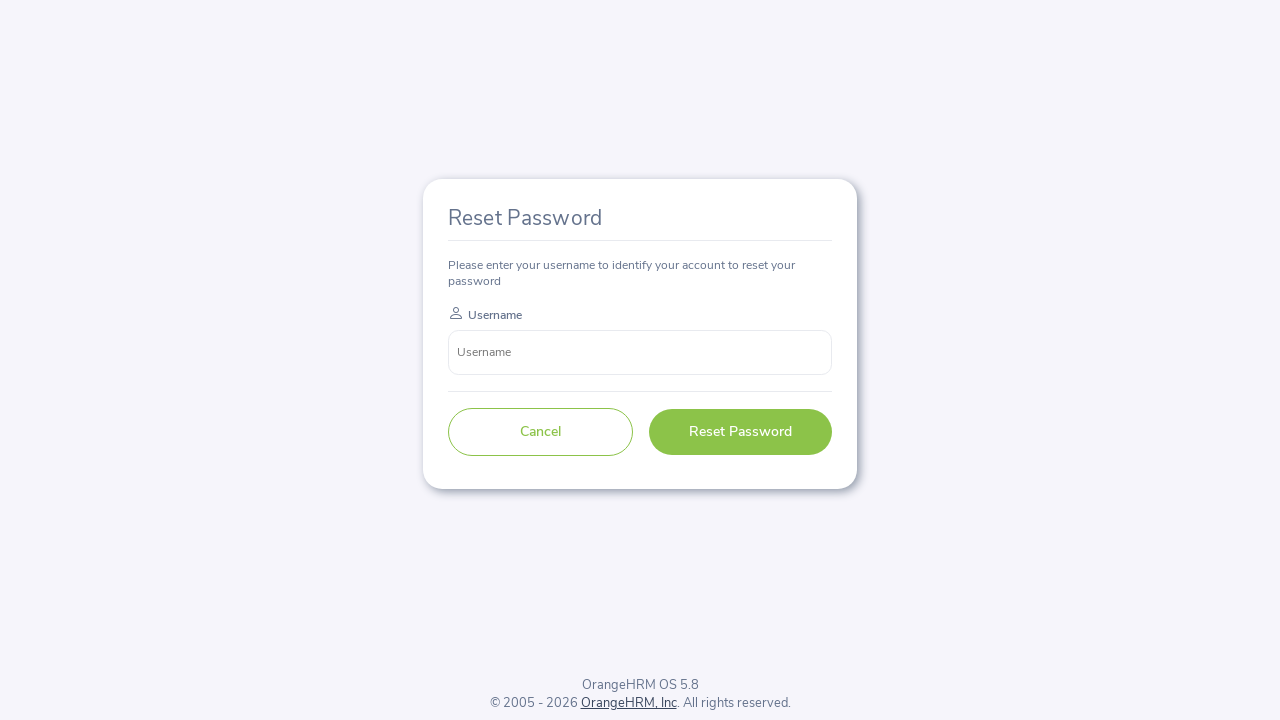

Retrieved reset password page header text
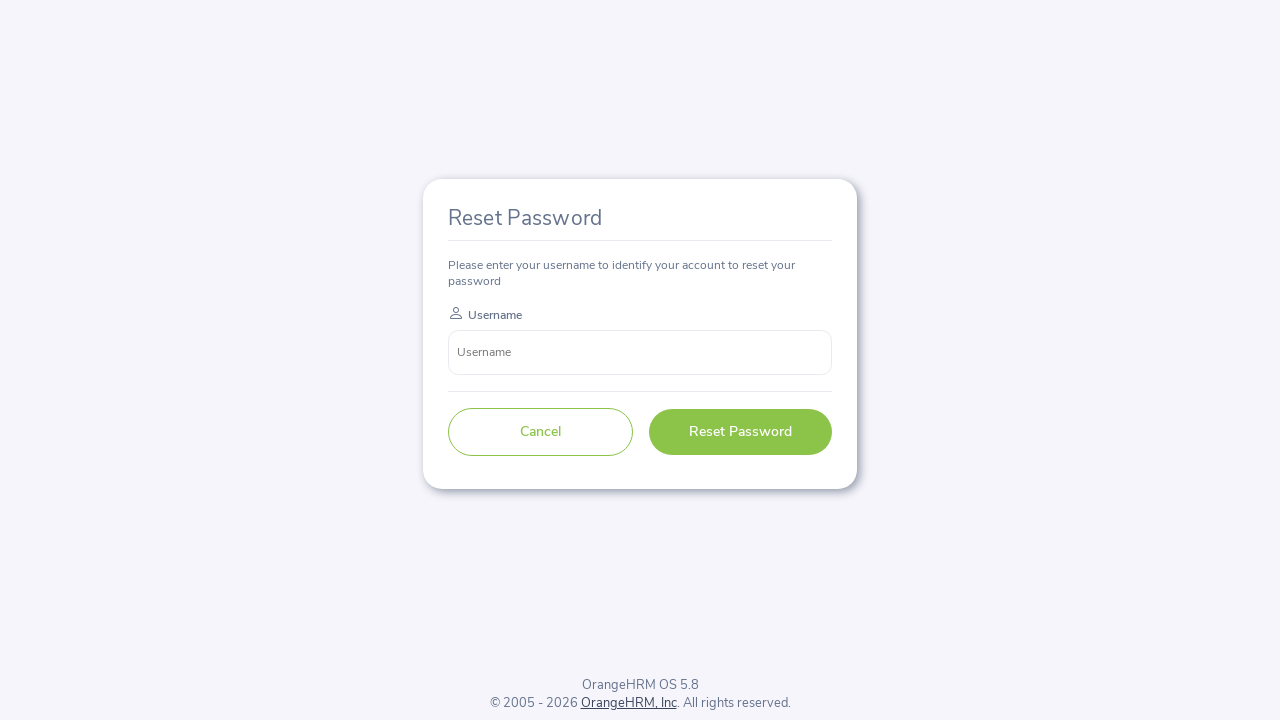

Verified 'Reset Password' text is displayed on the page
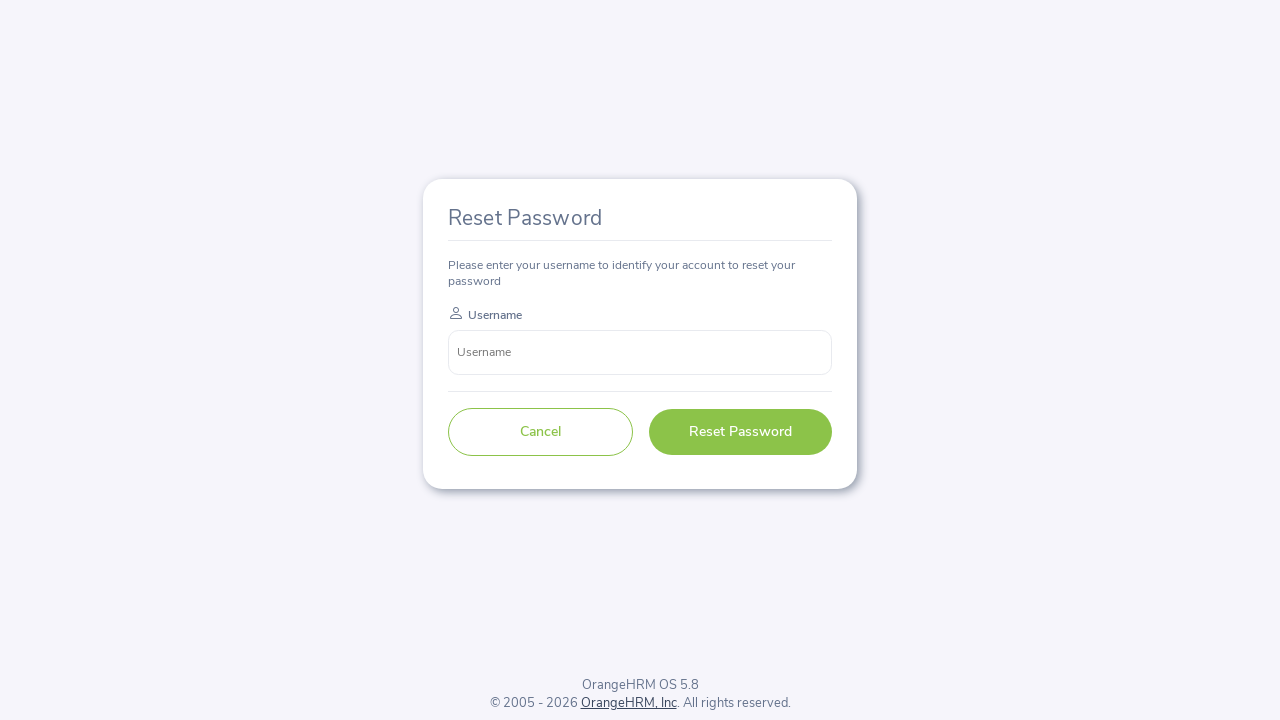

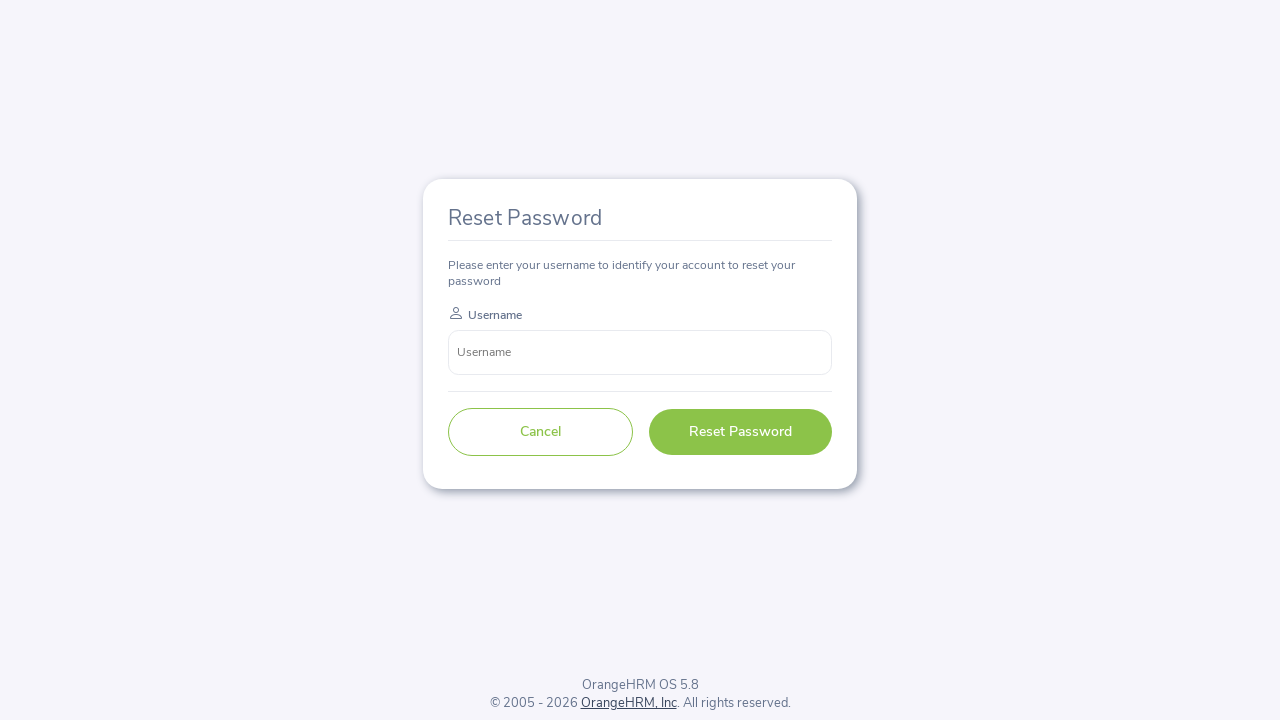